Tests radio button selection by clicking on radio3 and verifying it is selected

Starting URL: https://www.rahulshettyacademy.com/AutomationPractice/

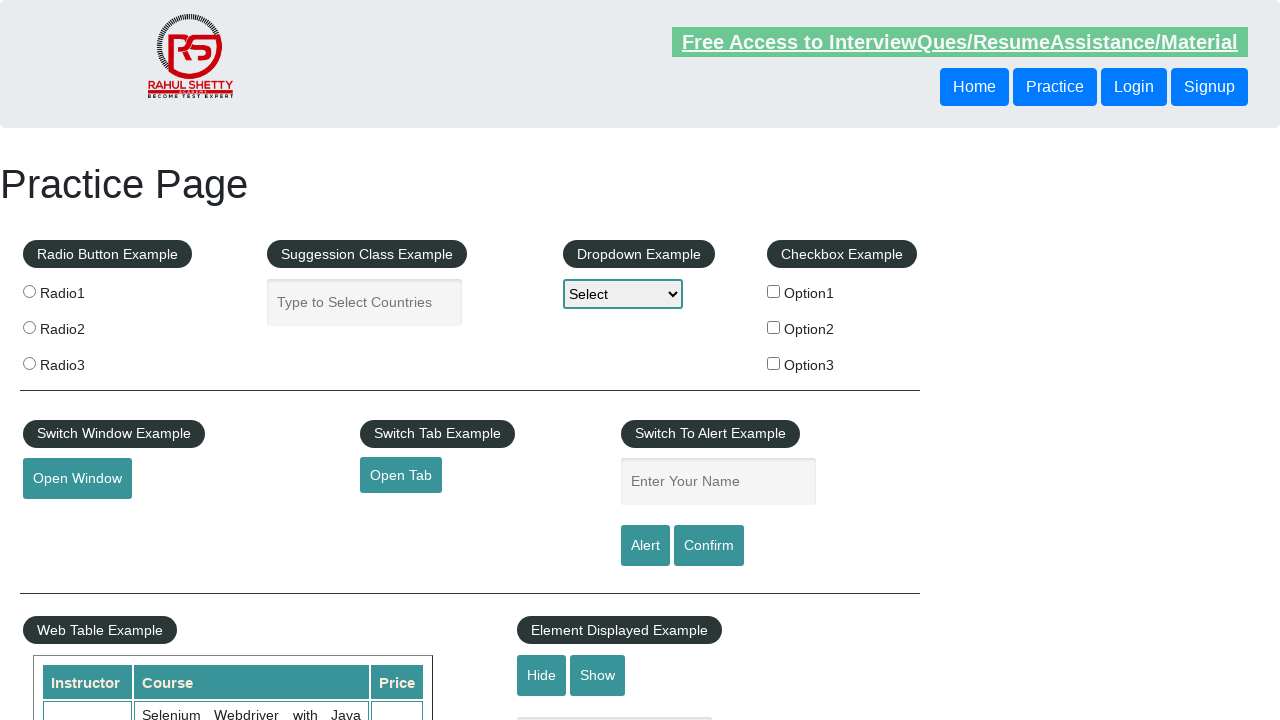

Clicked on radio button 3 at (29, 363) on input[value='radio3']
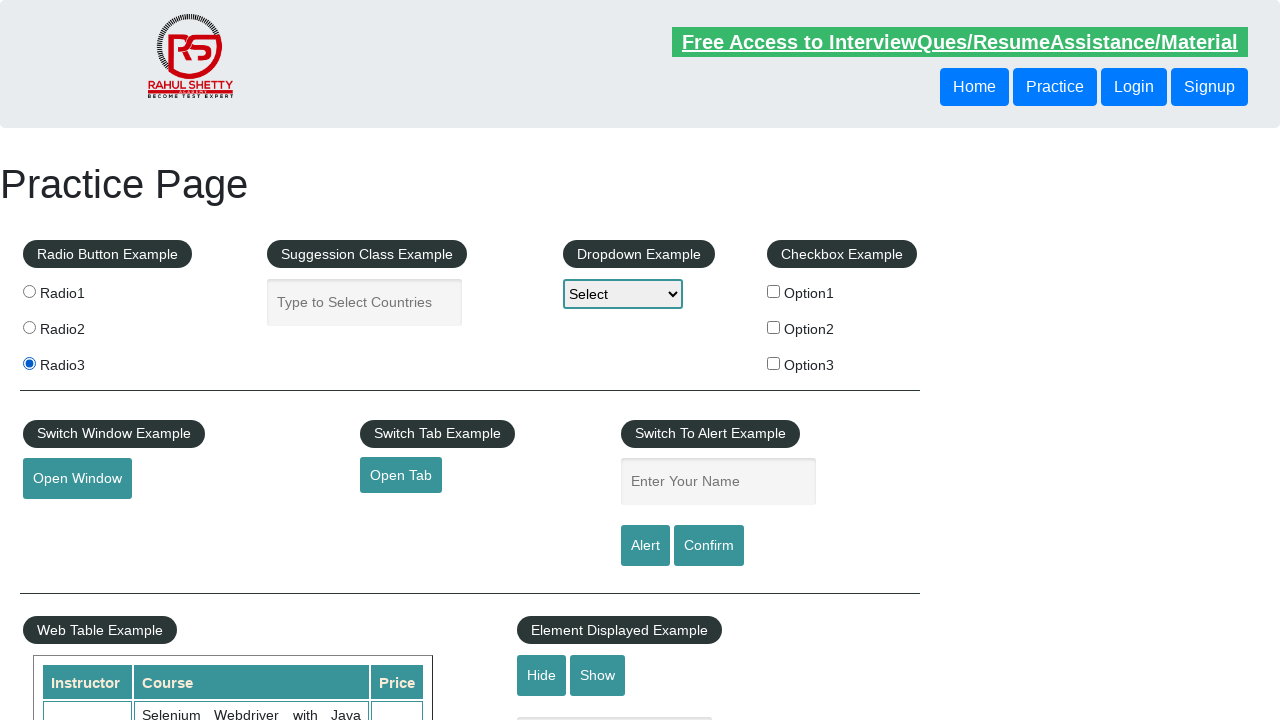

Verified that radio button 3 is selected
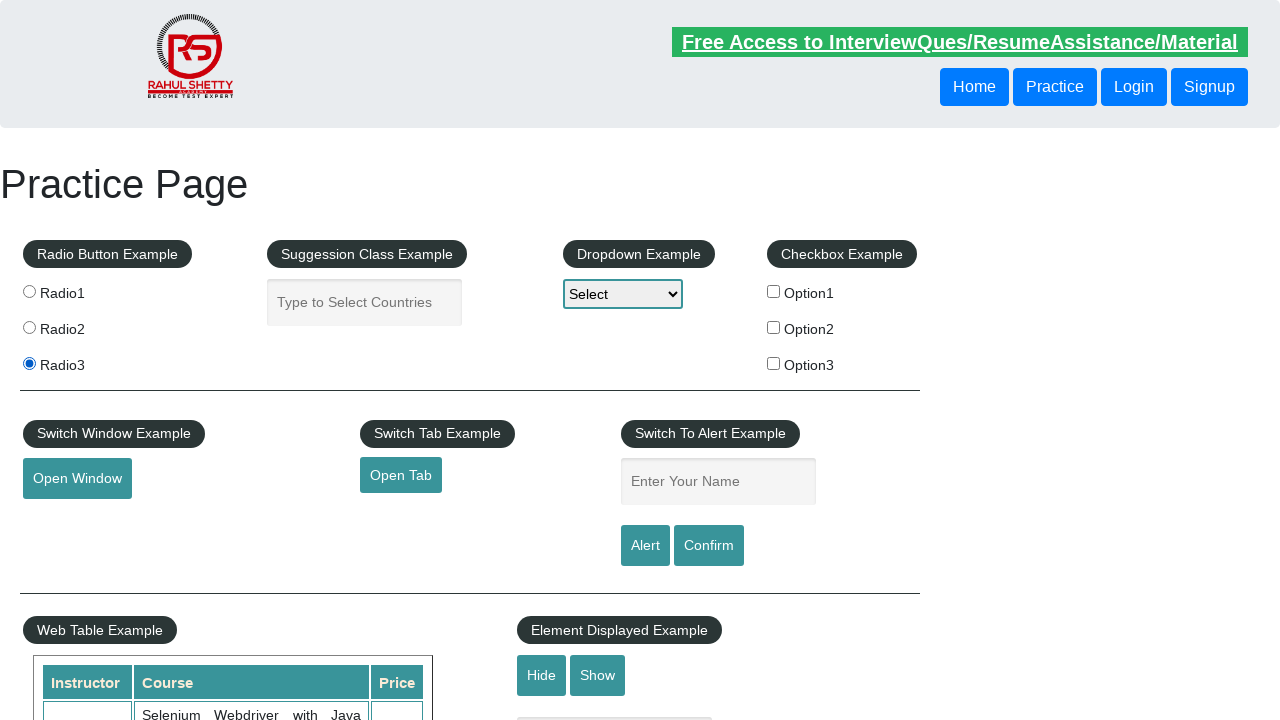

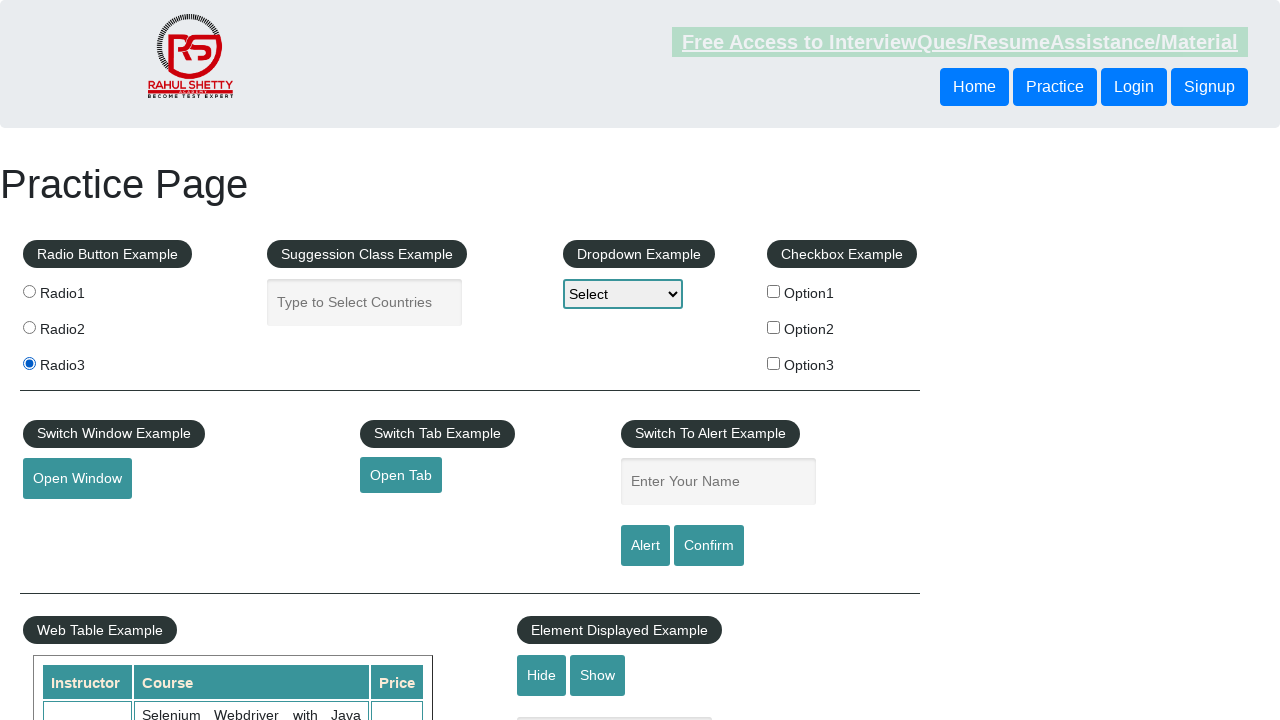